Tests the sortable list functionality by performing drag-and-drop operations, moving each list item to the position of the next item in sequence.

Starting URL: https://demoqa.com/sortable

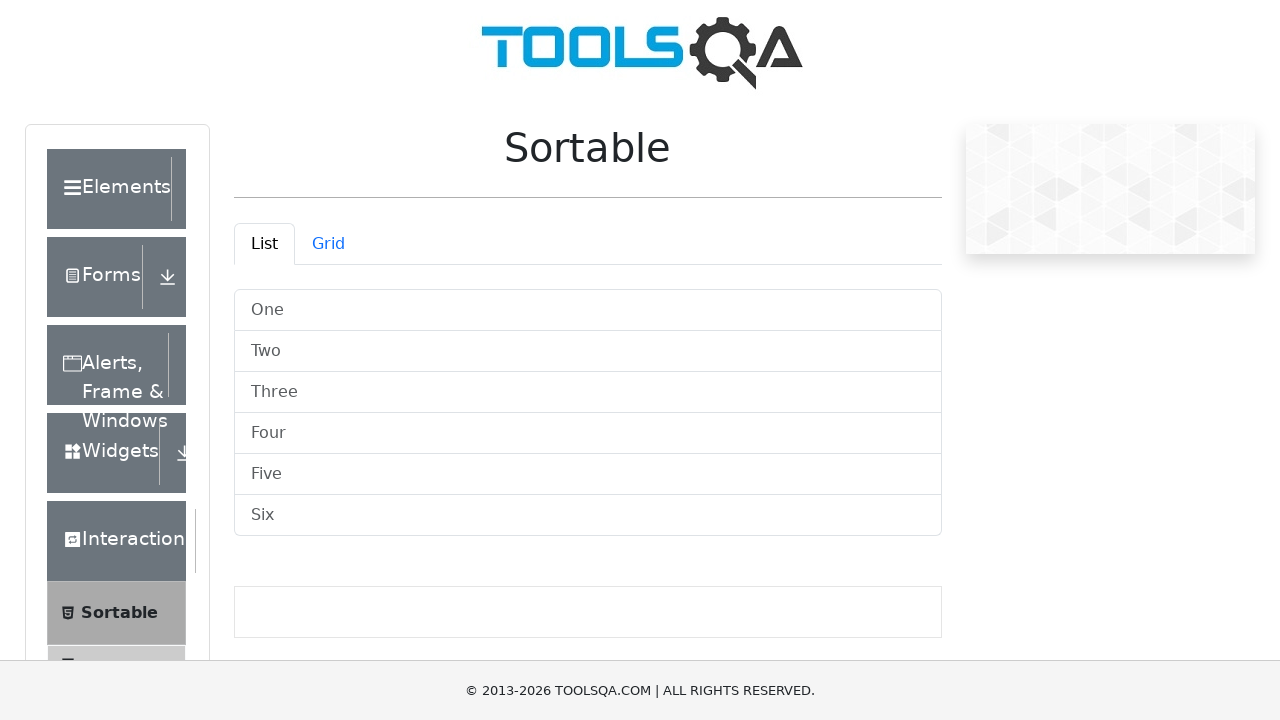

Sortable list loaded and became visible
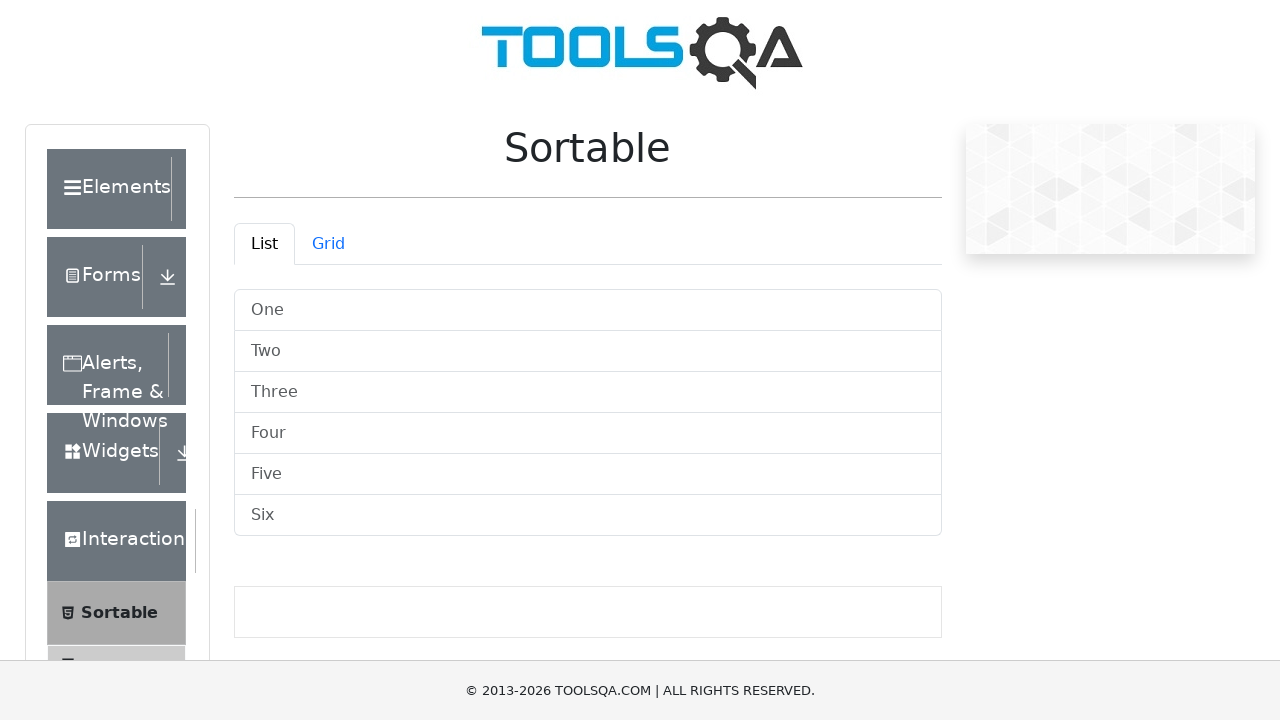

Located all sortable list items
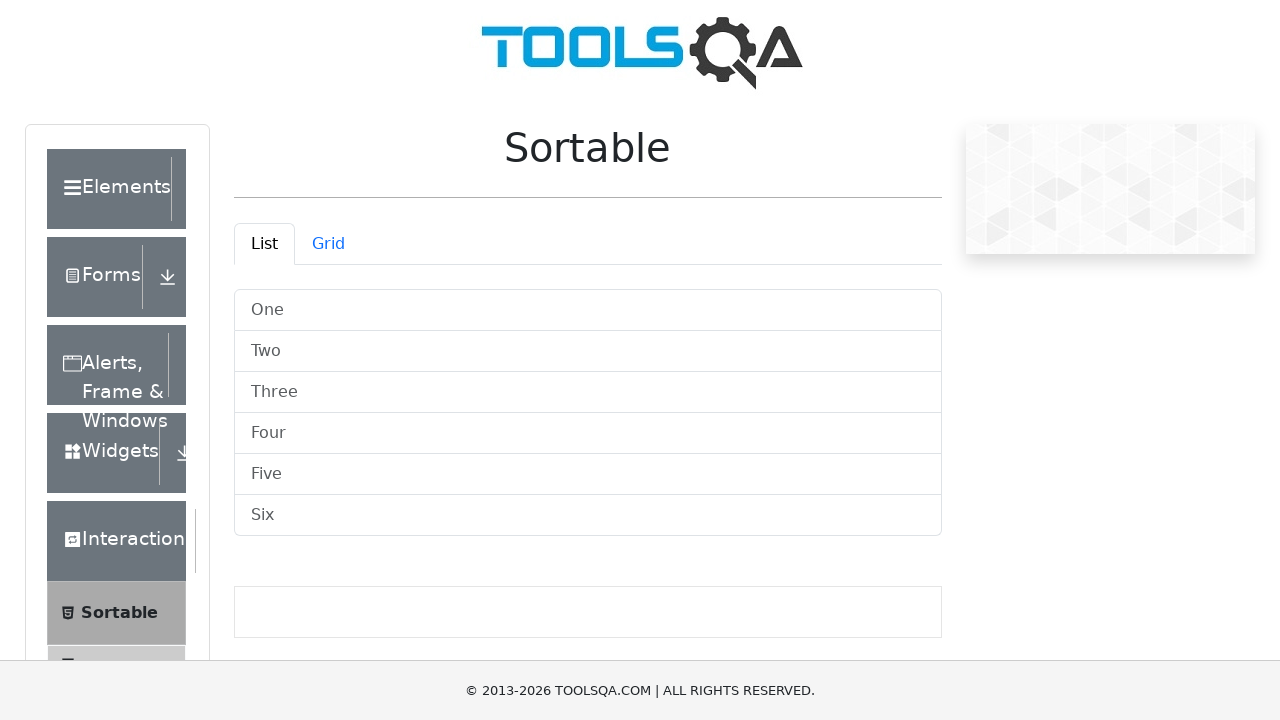

Found 6 list items to sort
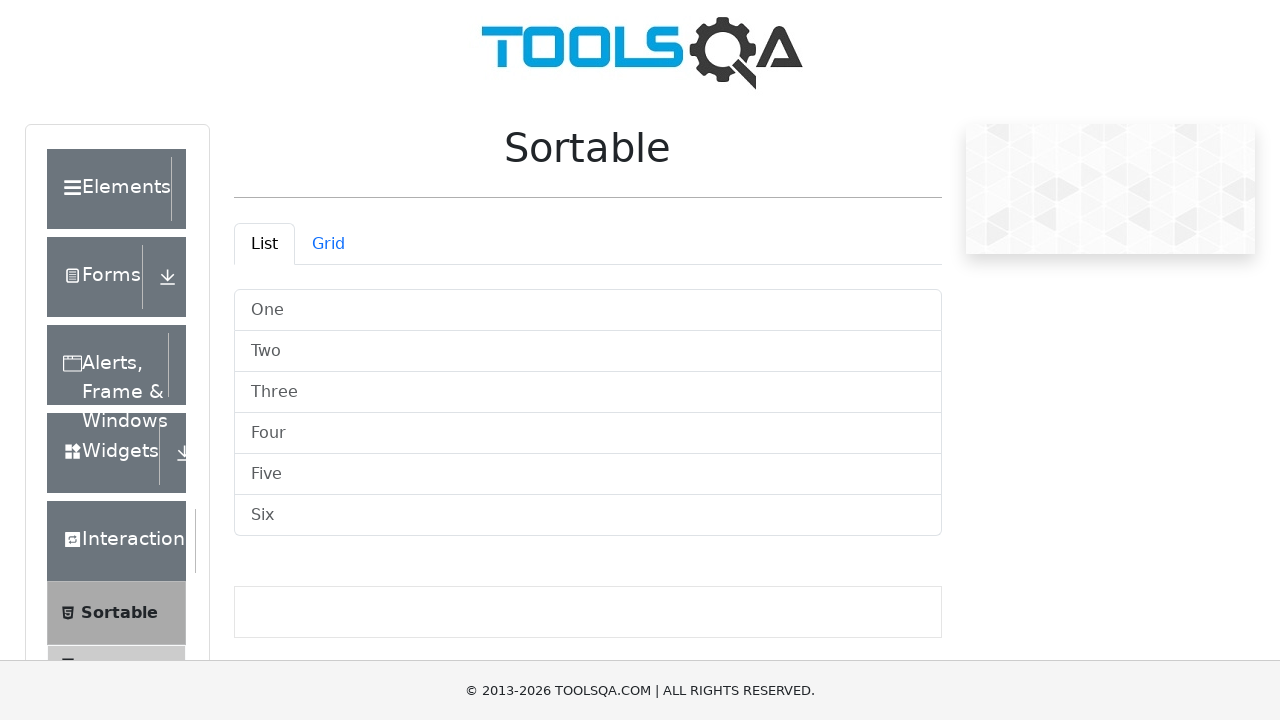

Dragged list item 0 to position of item 1 at (588, 352)
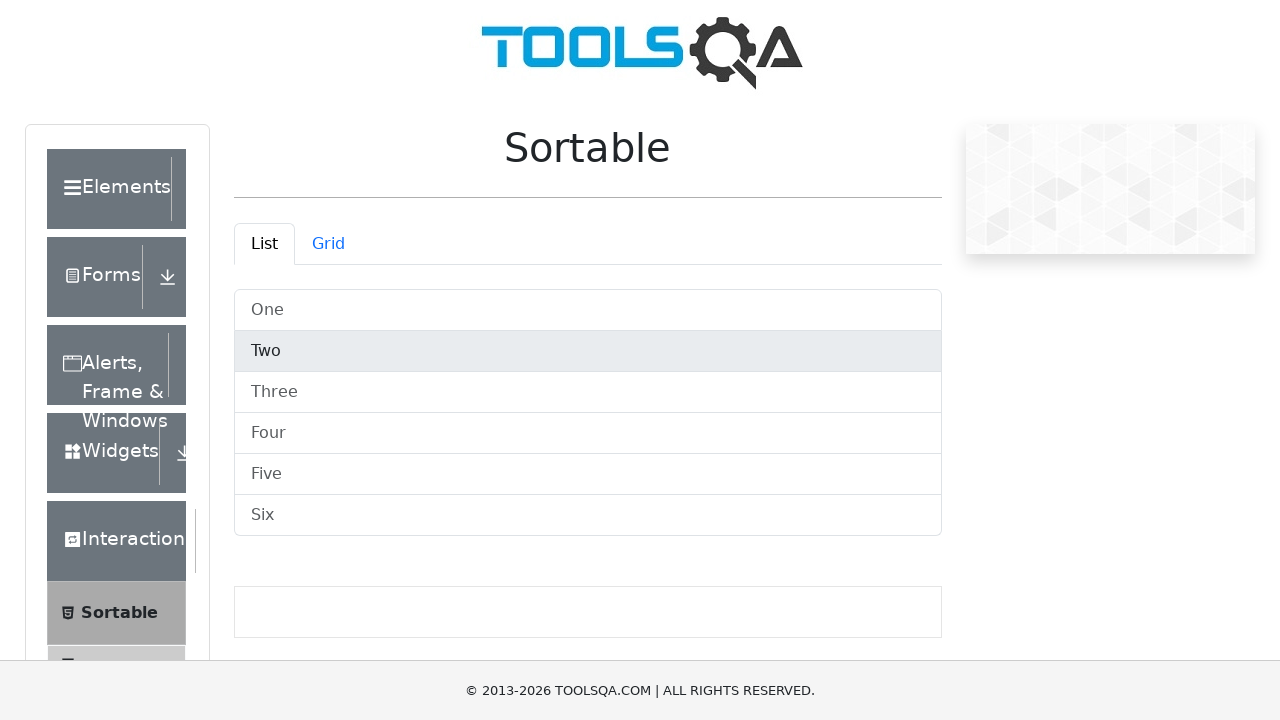

Waited for drag-and-drop animation to complete after moving item 0
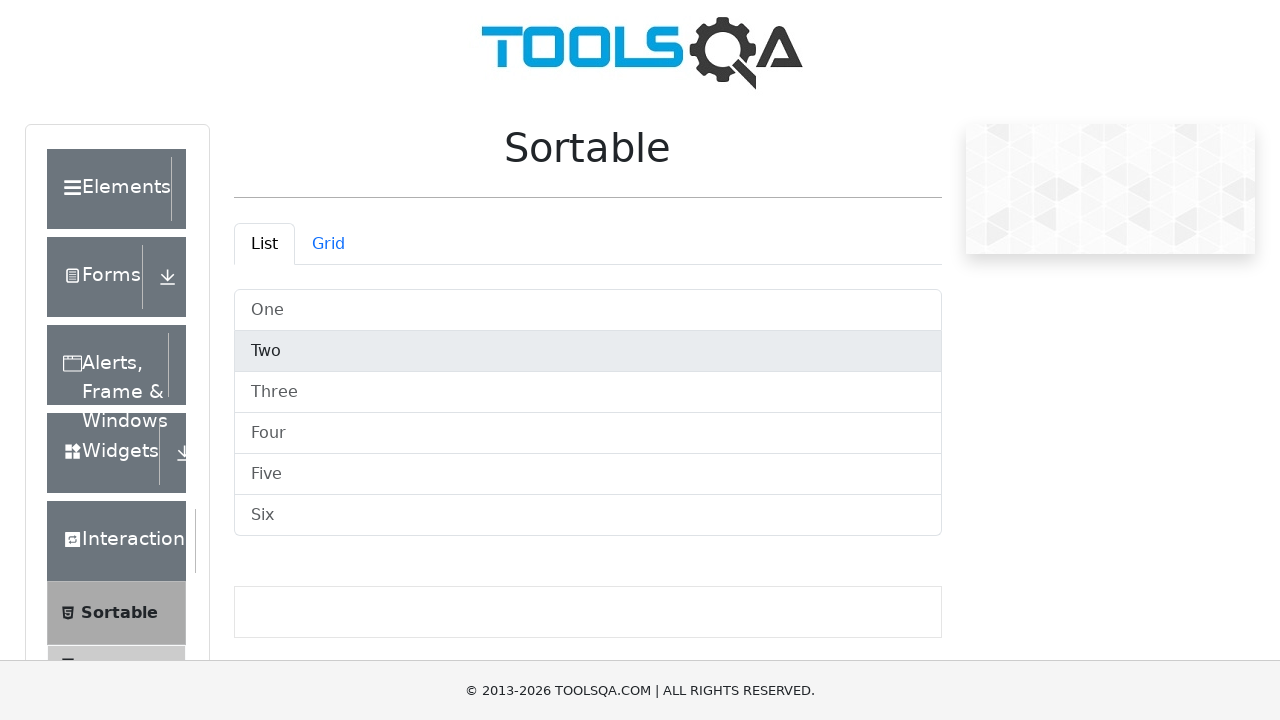

Dragged list item 1 to position of item 2 at (588, 392)
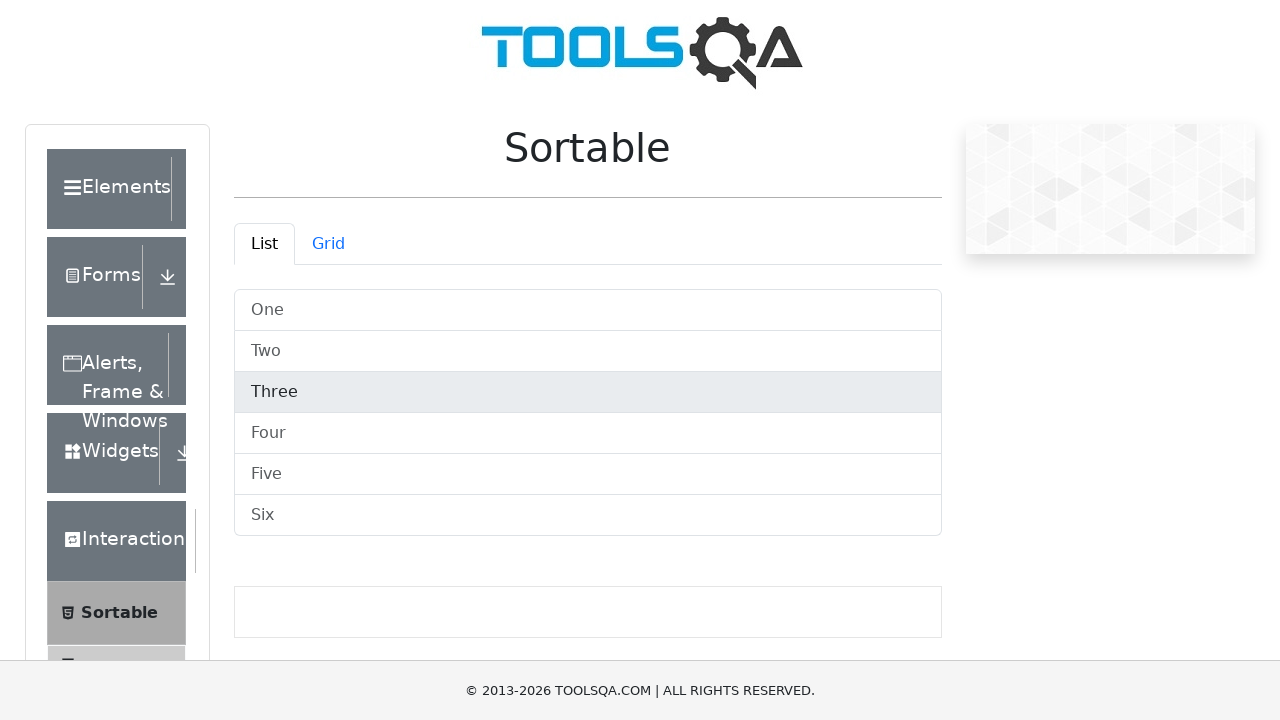

Waited for drag-and-drop animation to complete after moving item 1
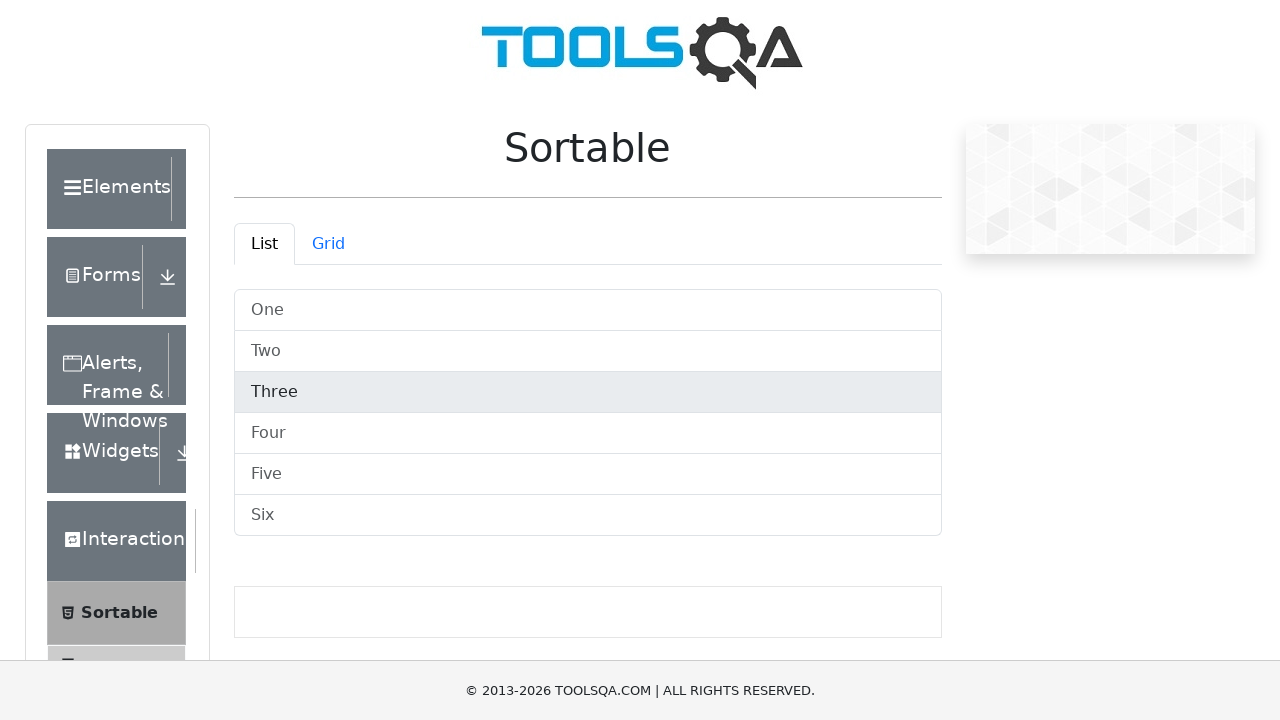

Dragged list item 2 to position of item 3 at (588, 434)
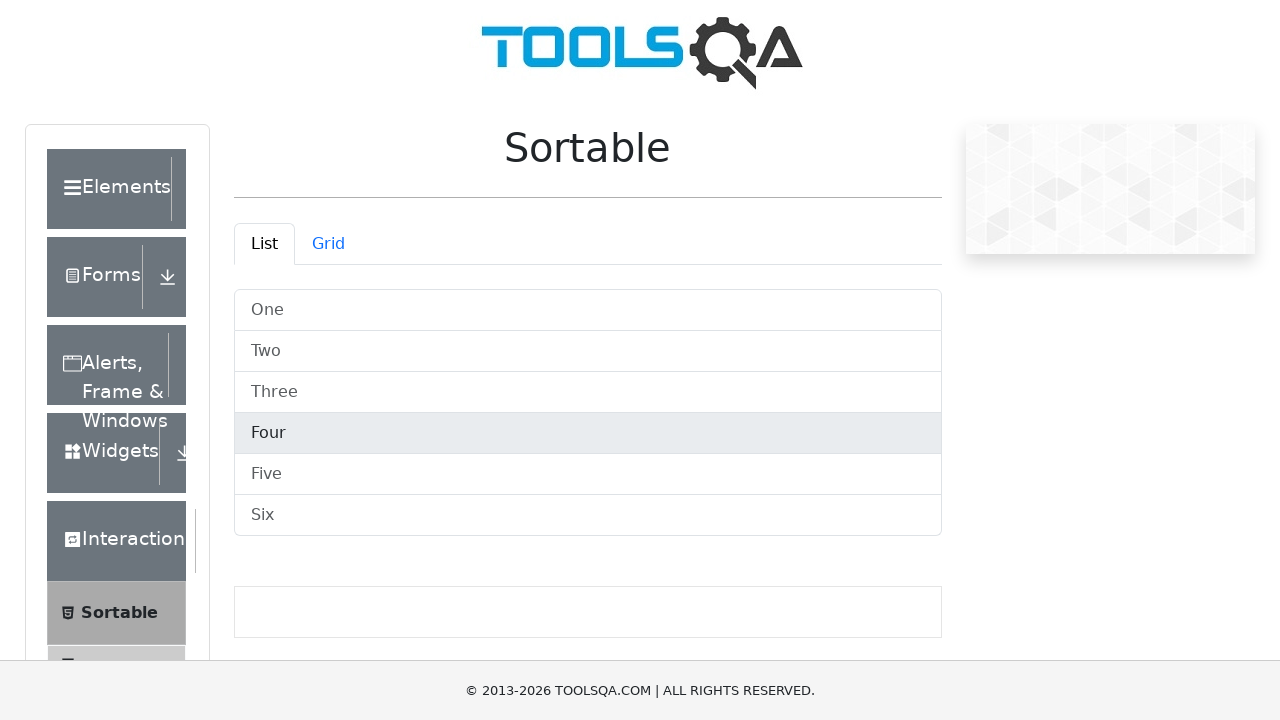

Waited for drag-and-drop animation to complete after moving item 2
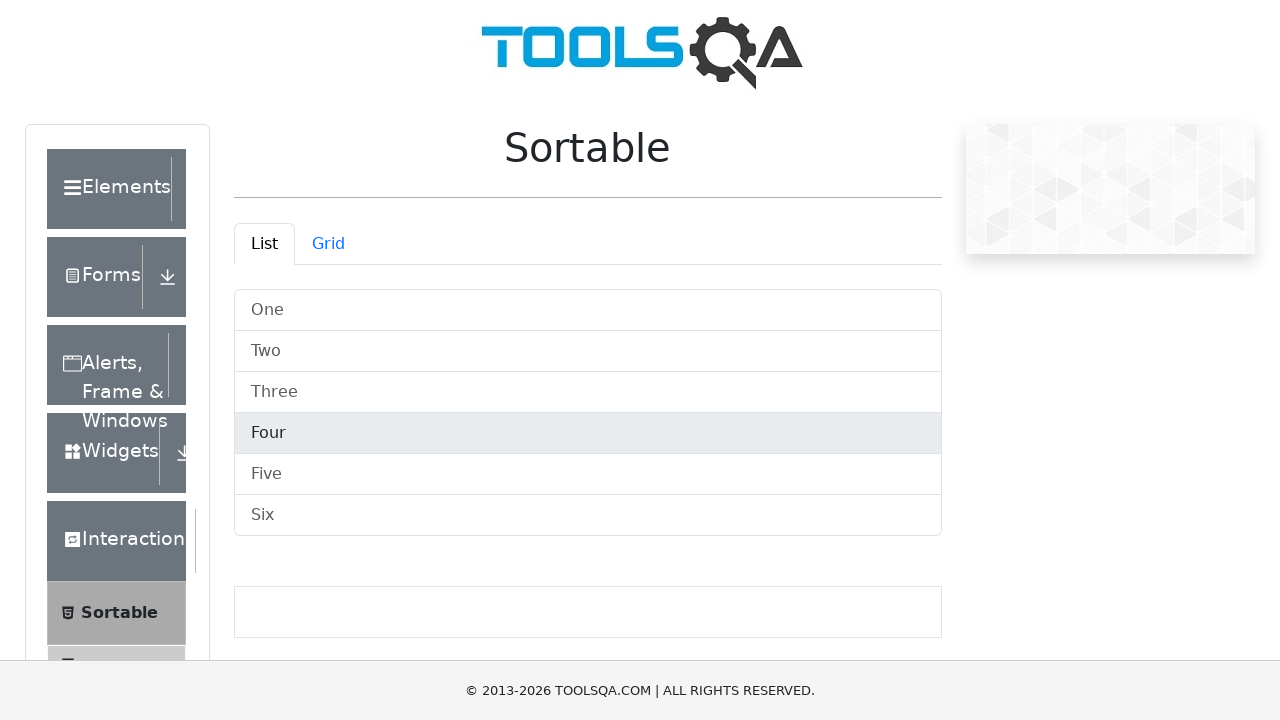

Dragged list item 3 to position of item 4 at (588, 474)
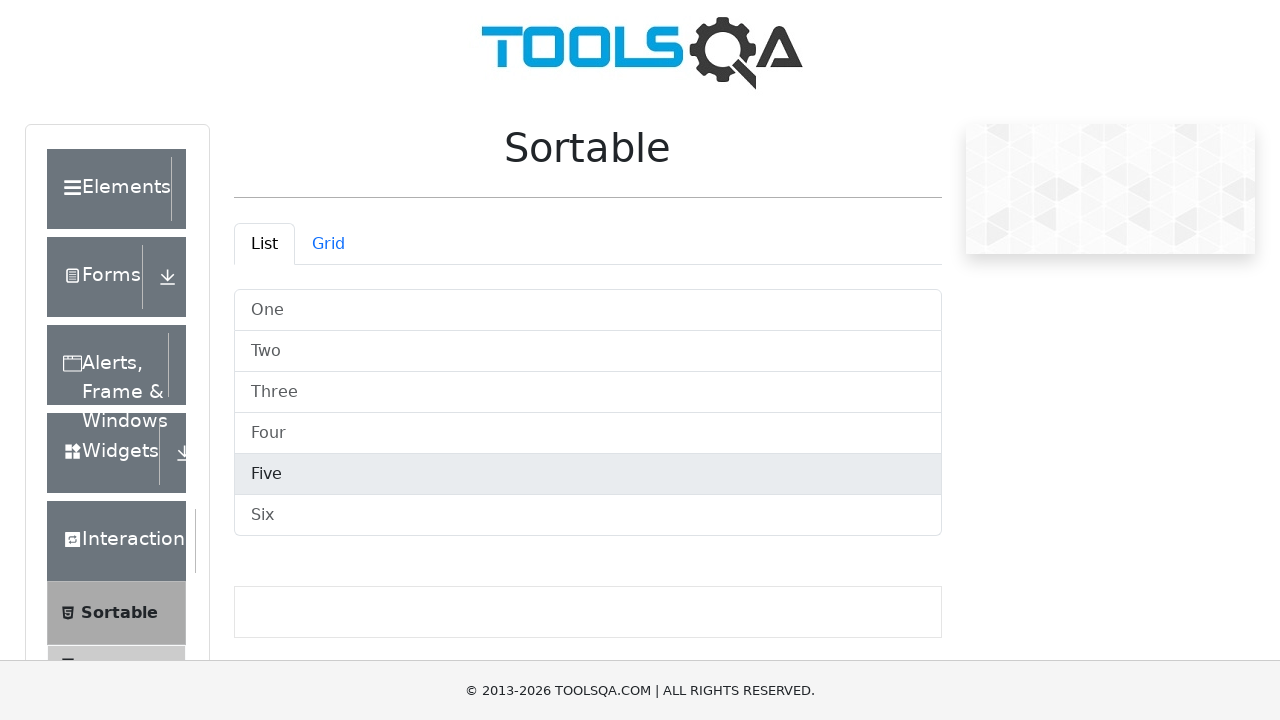

Waited for drag-and-drop animation to complete after moving item 3
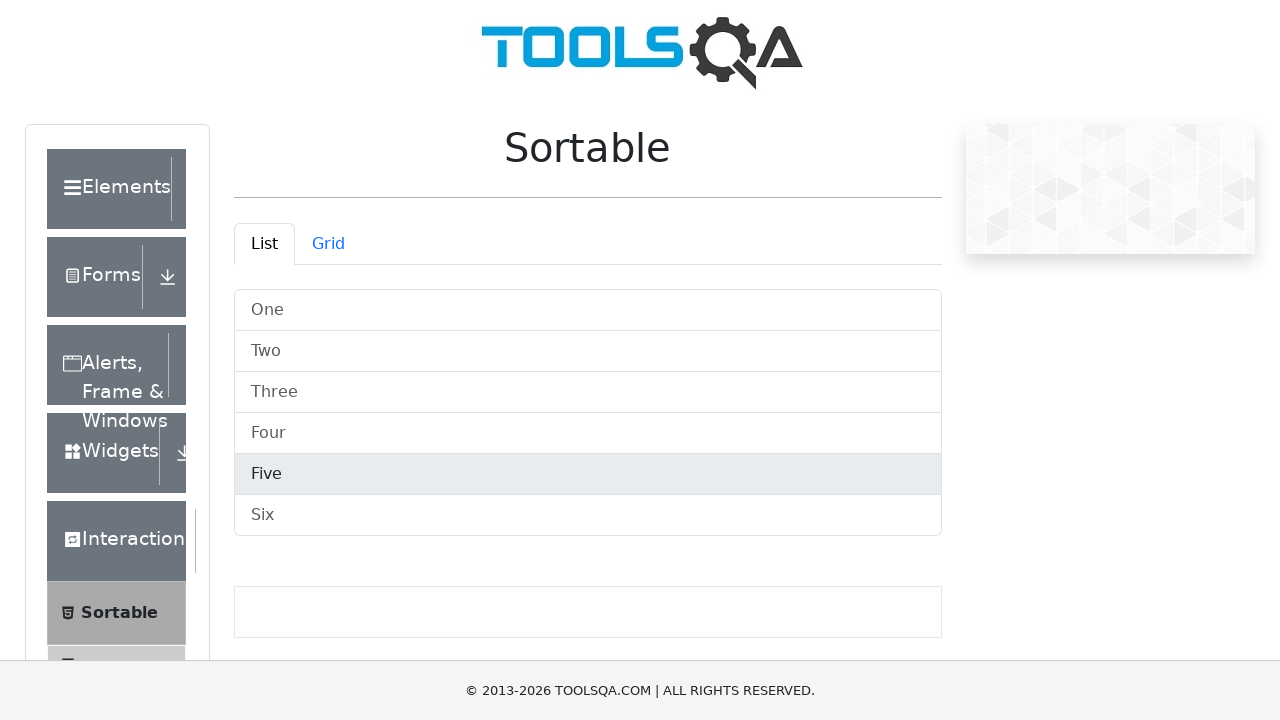

Dragged list item 4 to position of item 5 at (588, 516)
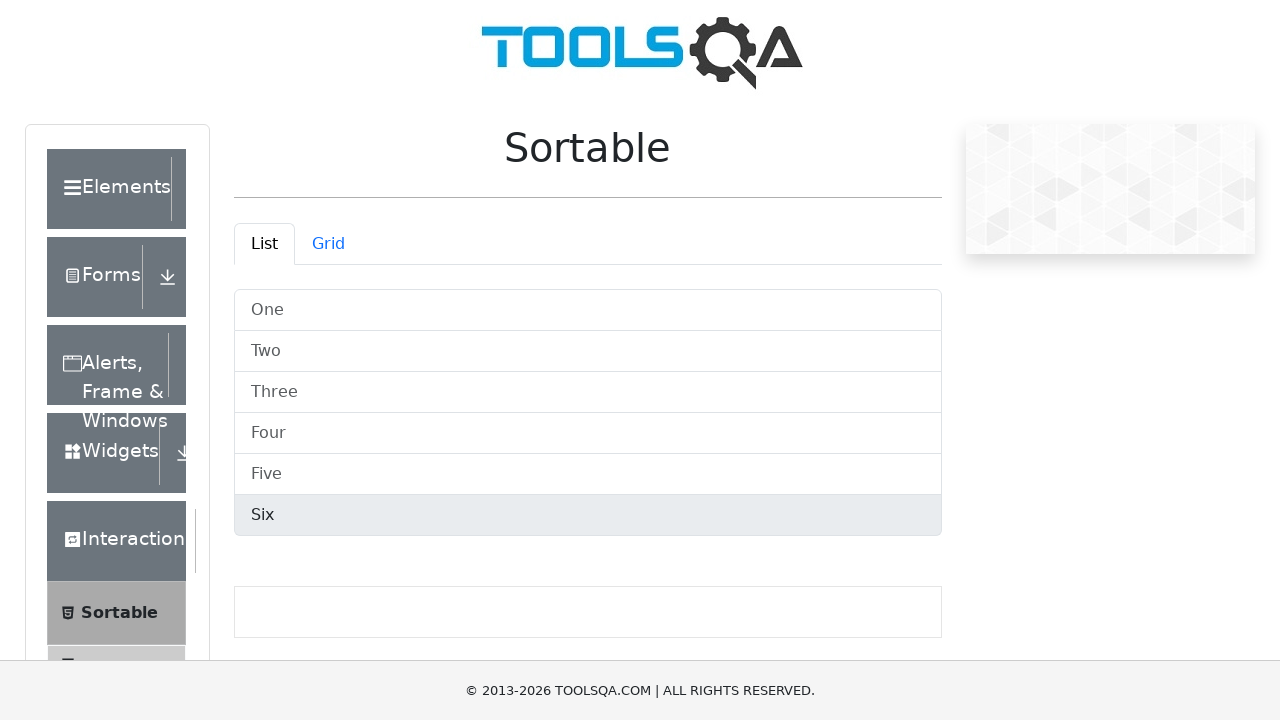

Waited for drag-and-drop animation to complete after moving item 4
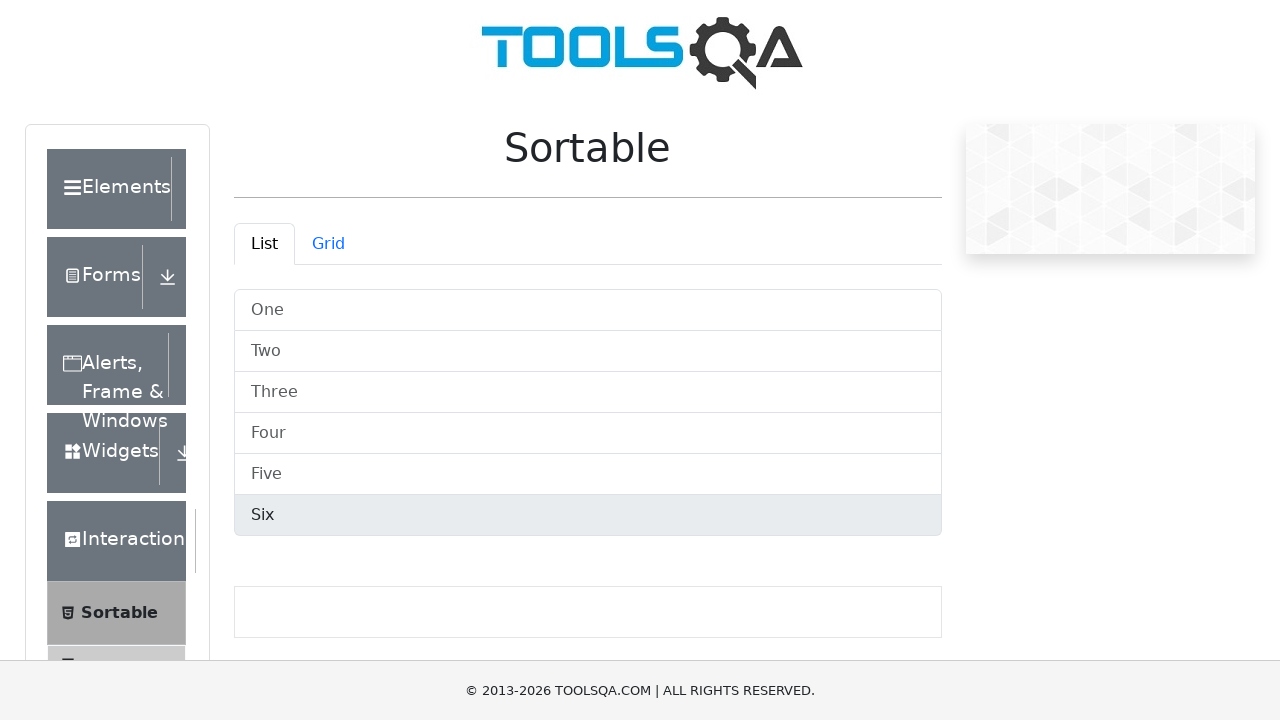

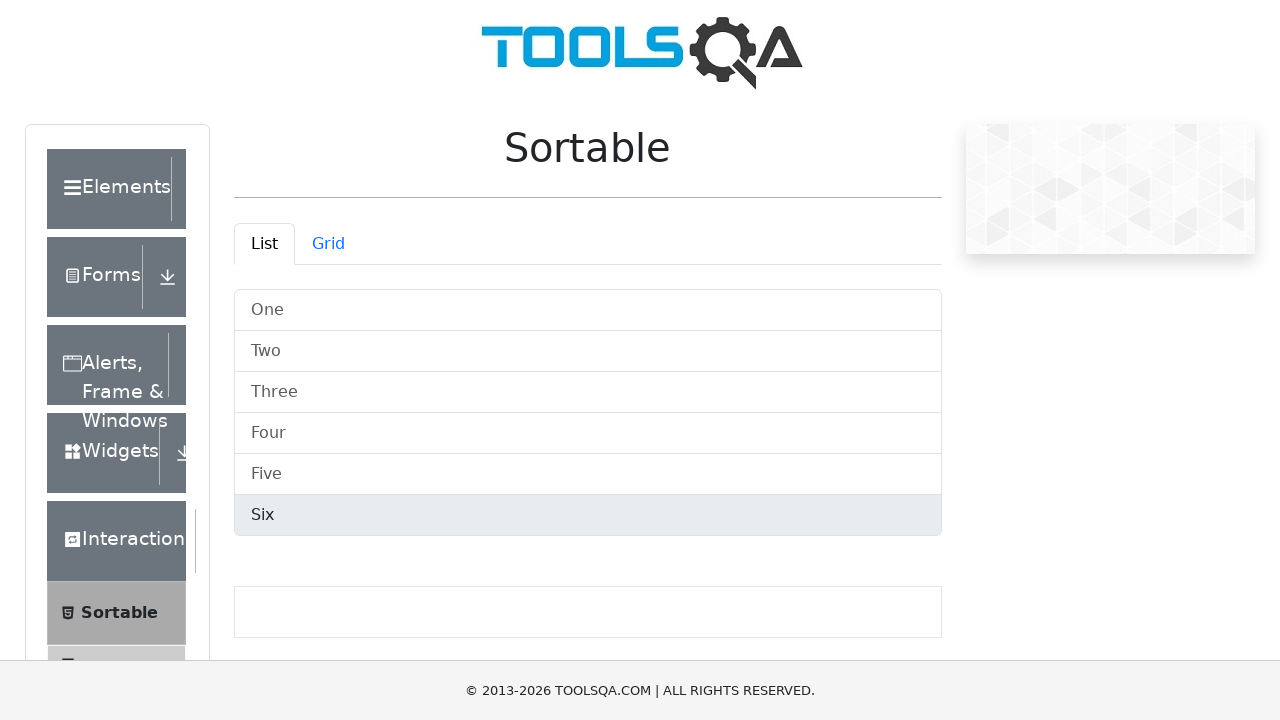